Navigates through St. Mary's College of Maryland course catalog to view the Computer Science BS program page by clicking on the programs section and then selecting the specific major.

Starting URL: https://catalog.smcm.edu/

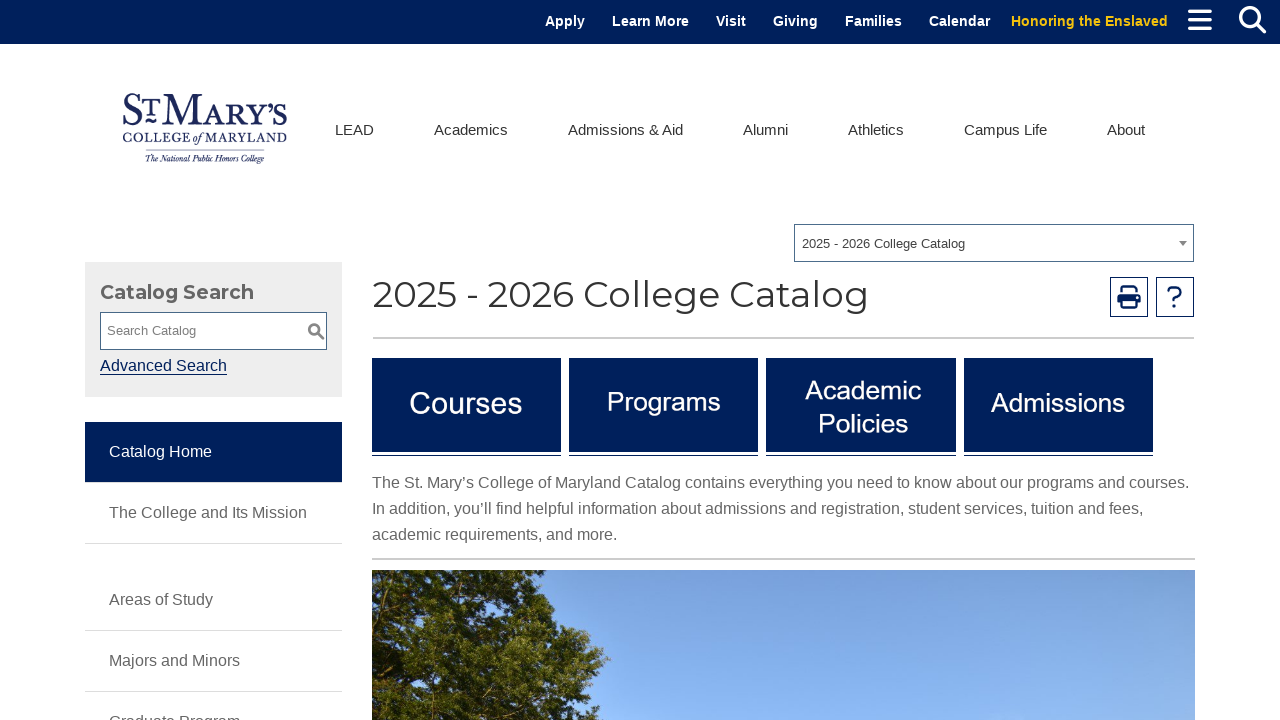

Waited for catalog homepage to load
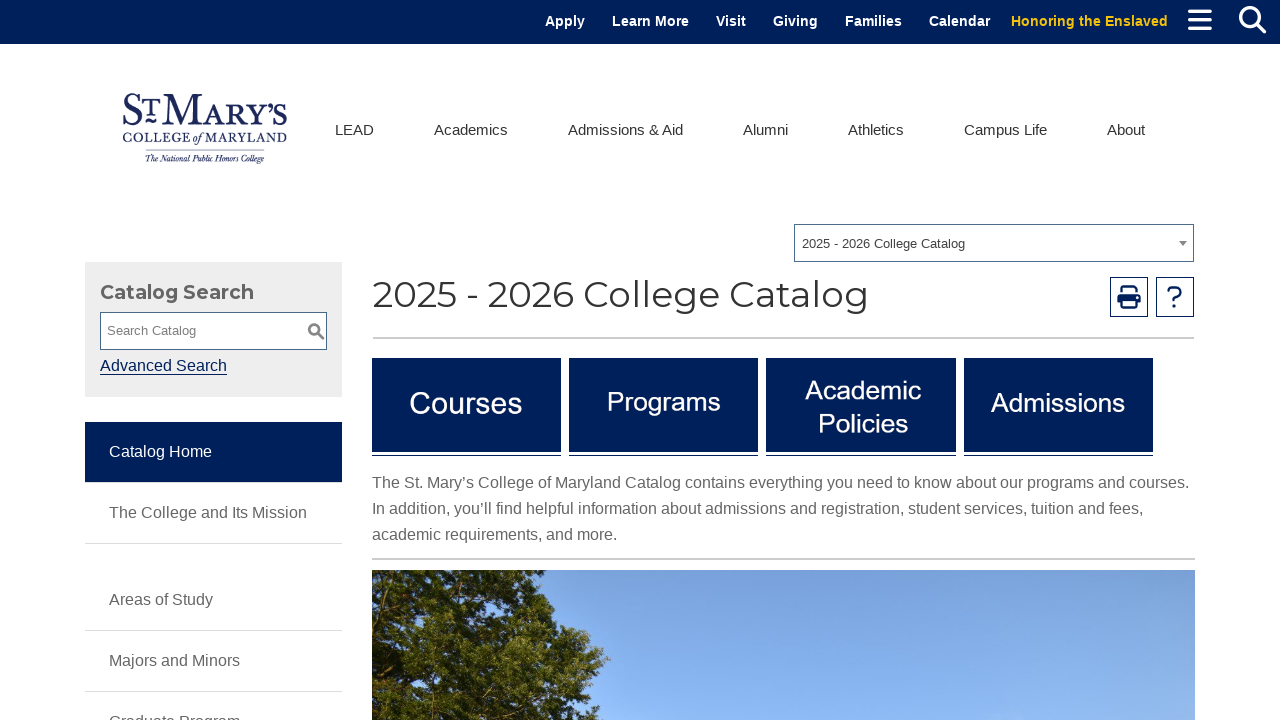

Clicked on programs section to view all majors and minors at (664, 405) on xpath=/html[1]/body[1]/table[1]/tbody[1]/tr[3]/td[2]/table[1]/tbody[1]/tr[2]/td[
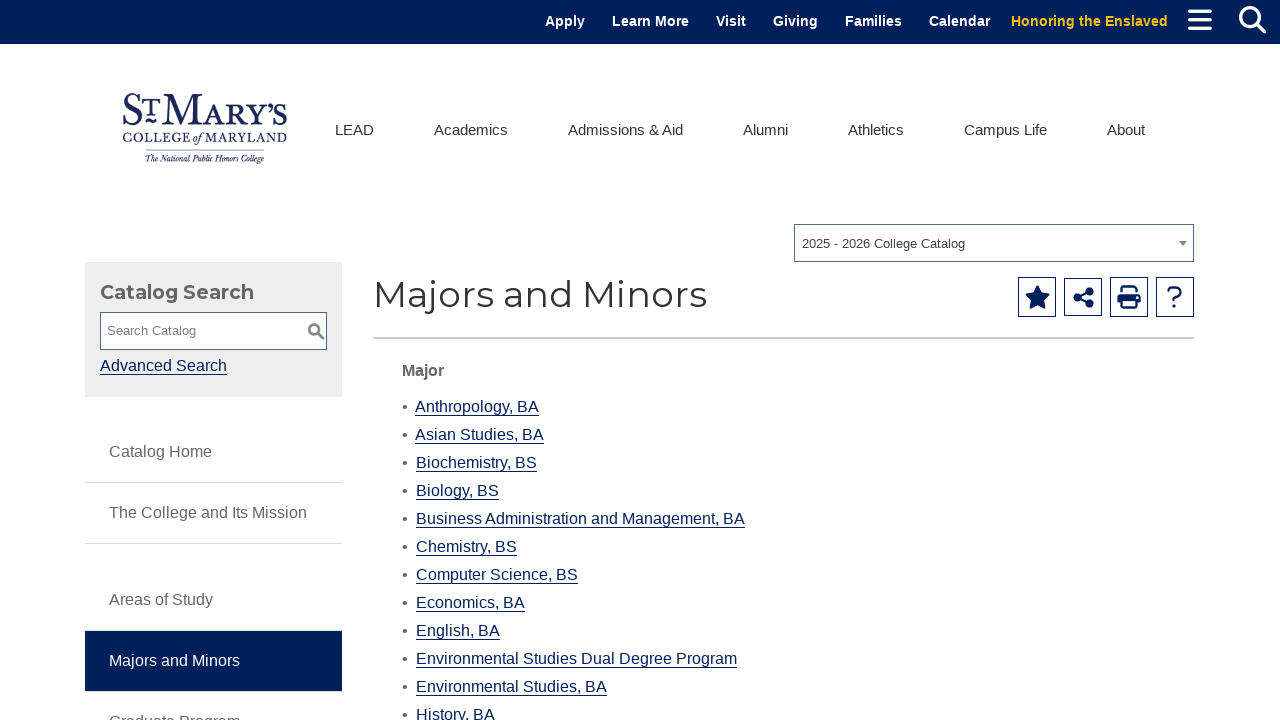

Programs page loaded
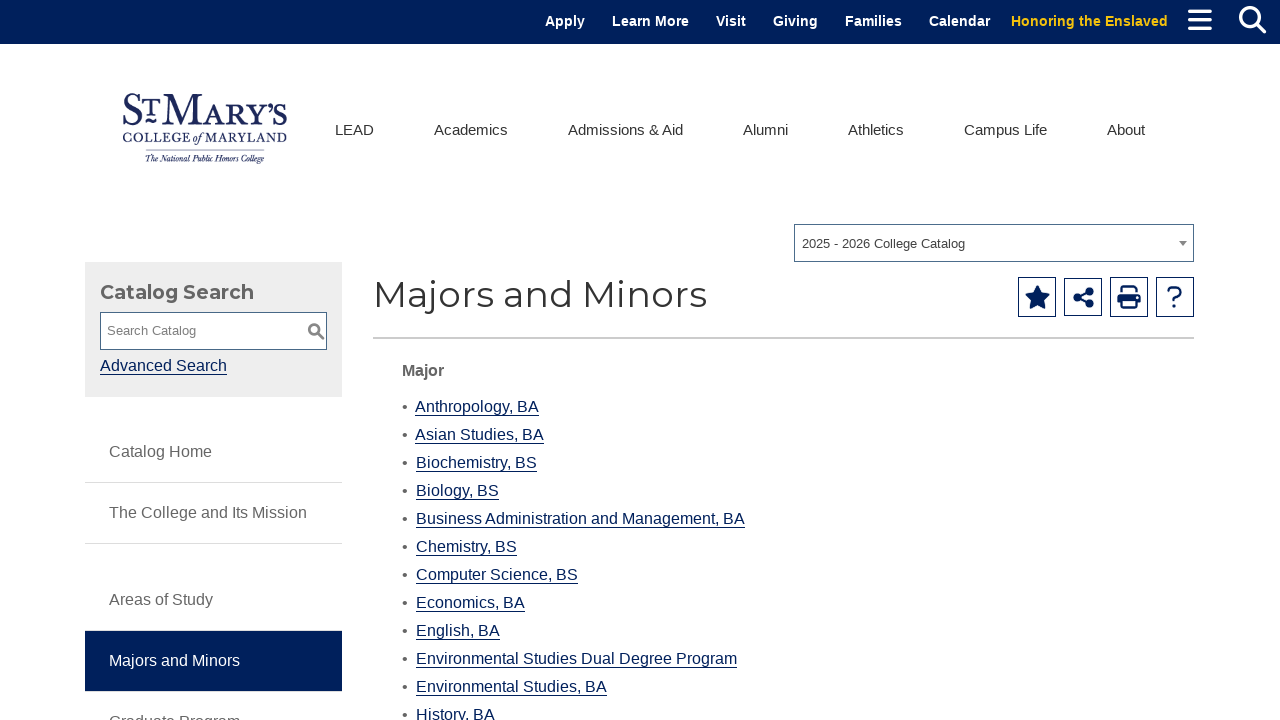

Clicked on Computer Science, BS program link at (496, 574) on text=Computer Science, BS
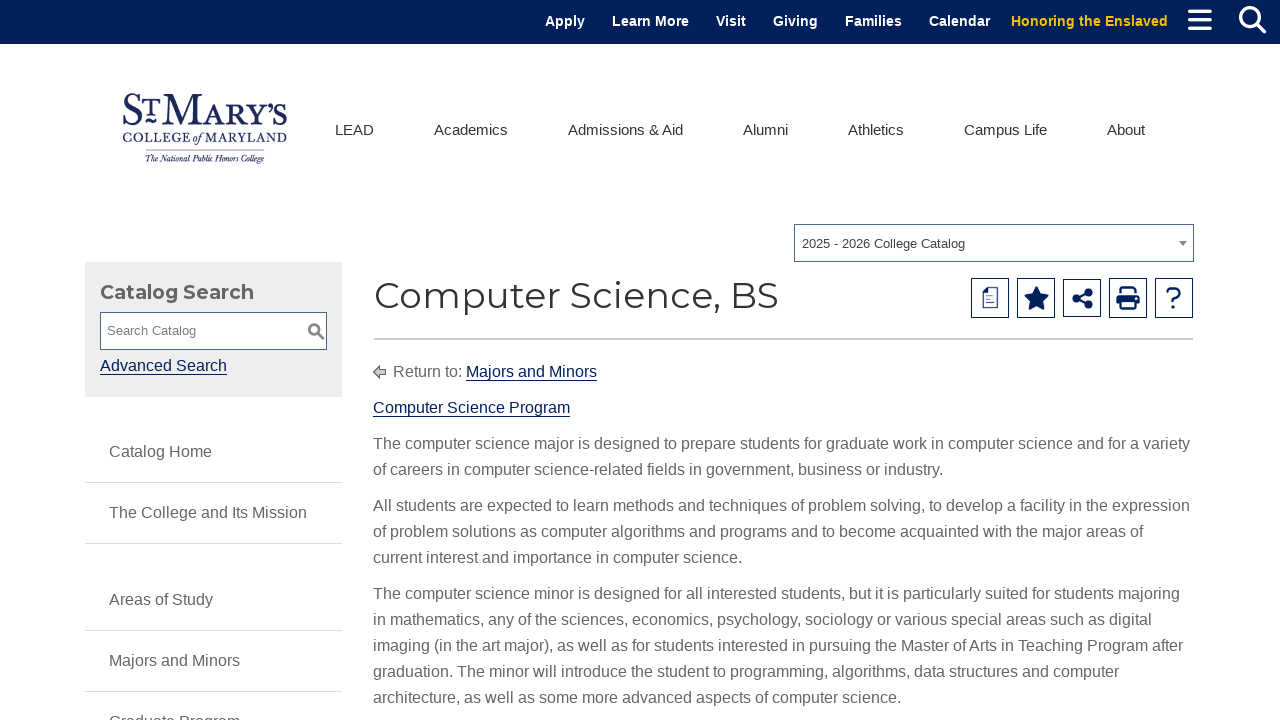

Computer Science BS program page loaded successfully
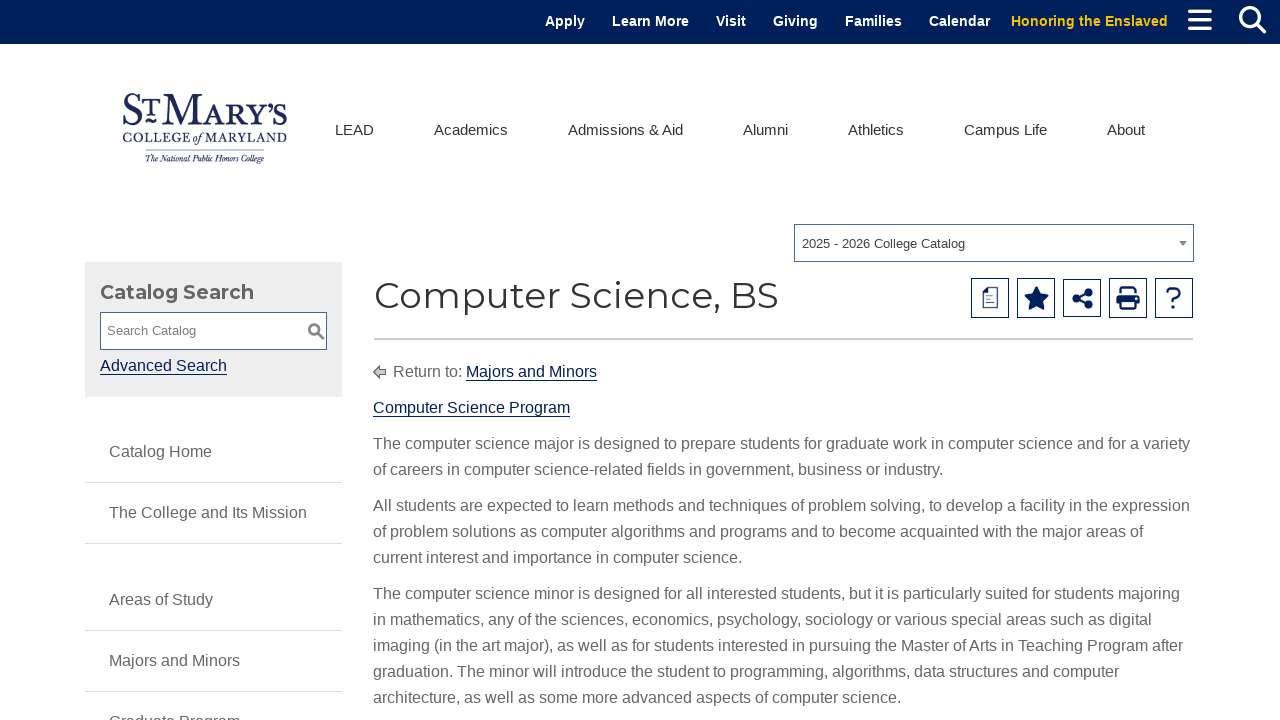

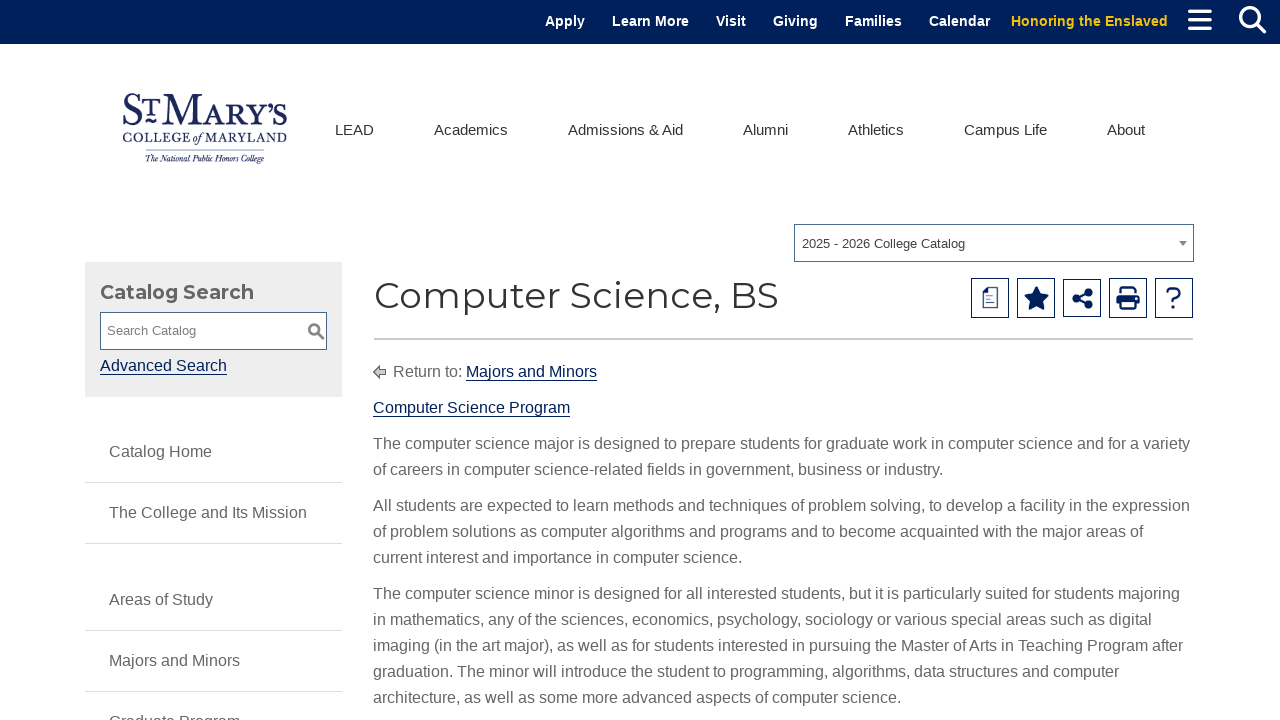